Tests dropdown selection by iterating through options and clicking on the desired option, then verifying the selection was successful.

Starting URL: http://the-internet.herokuapp.com/dropdown

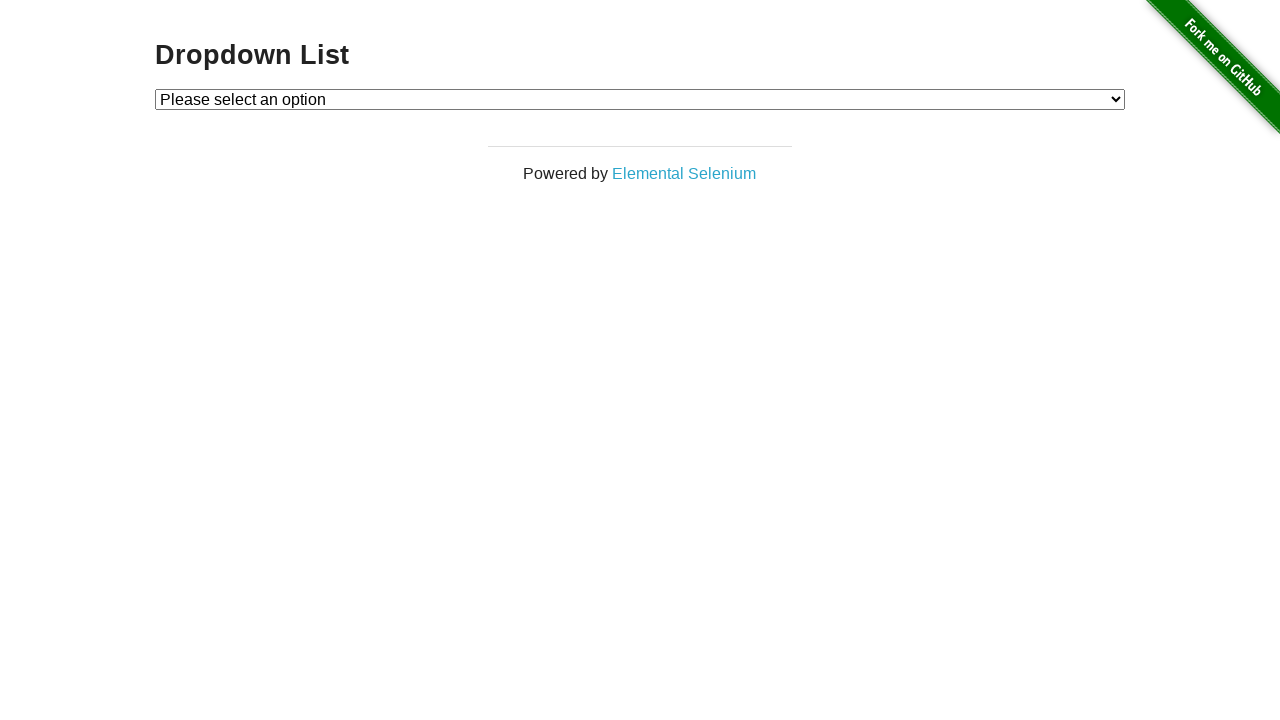

Selected 'Option 1' from the dropdown menu on #dropdown
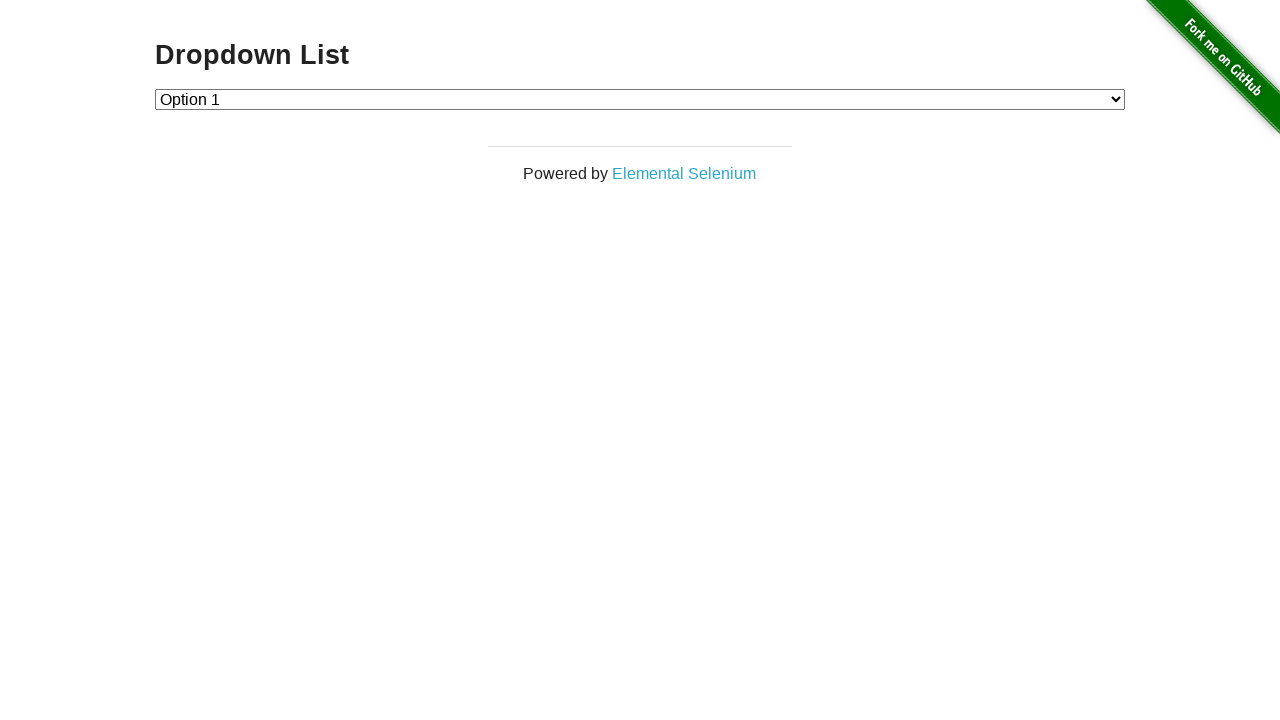

Retrieved the current dropdown selection value
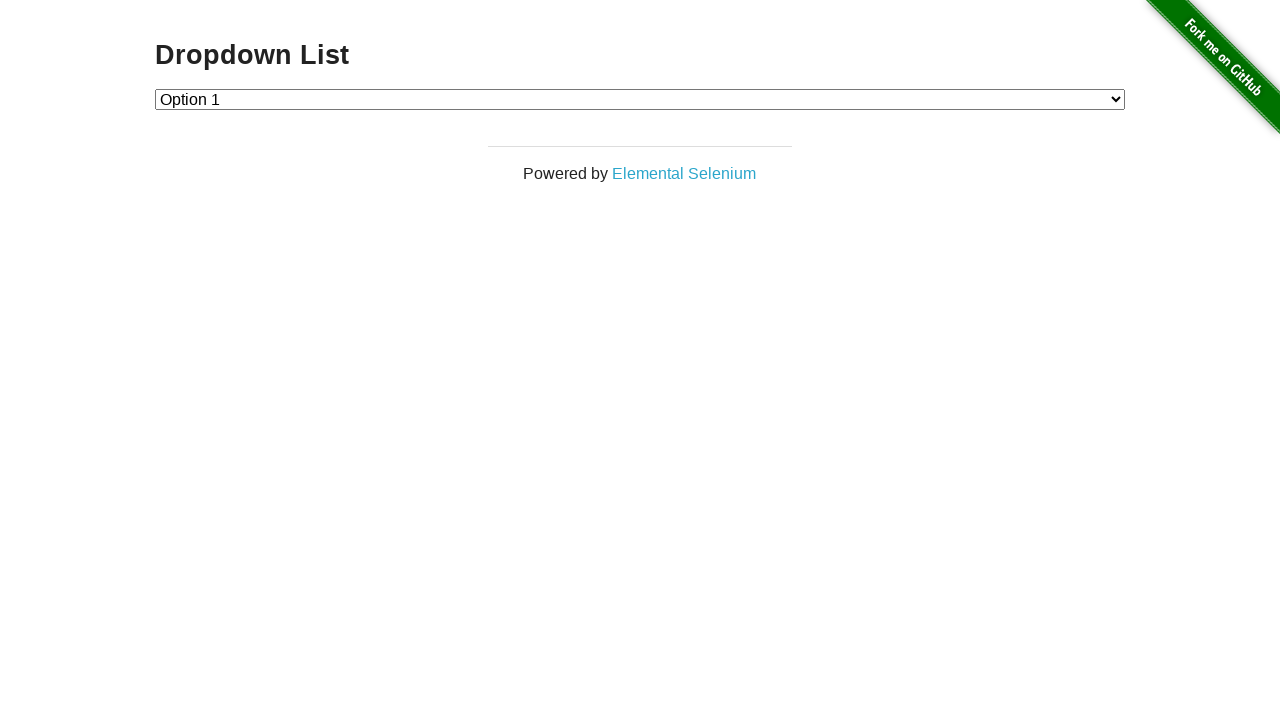

Verified that the selected option value is '1' (Option 1)
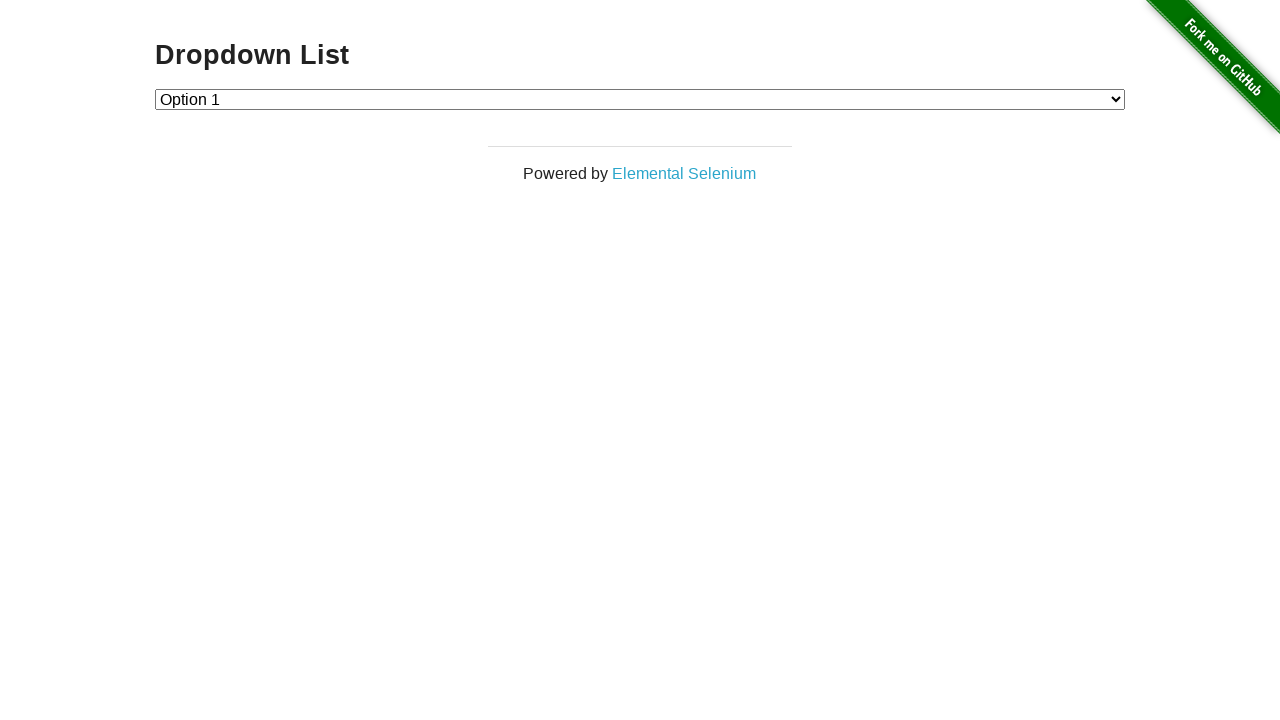

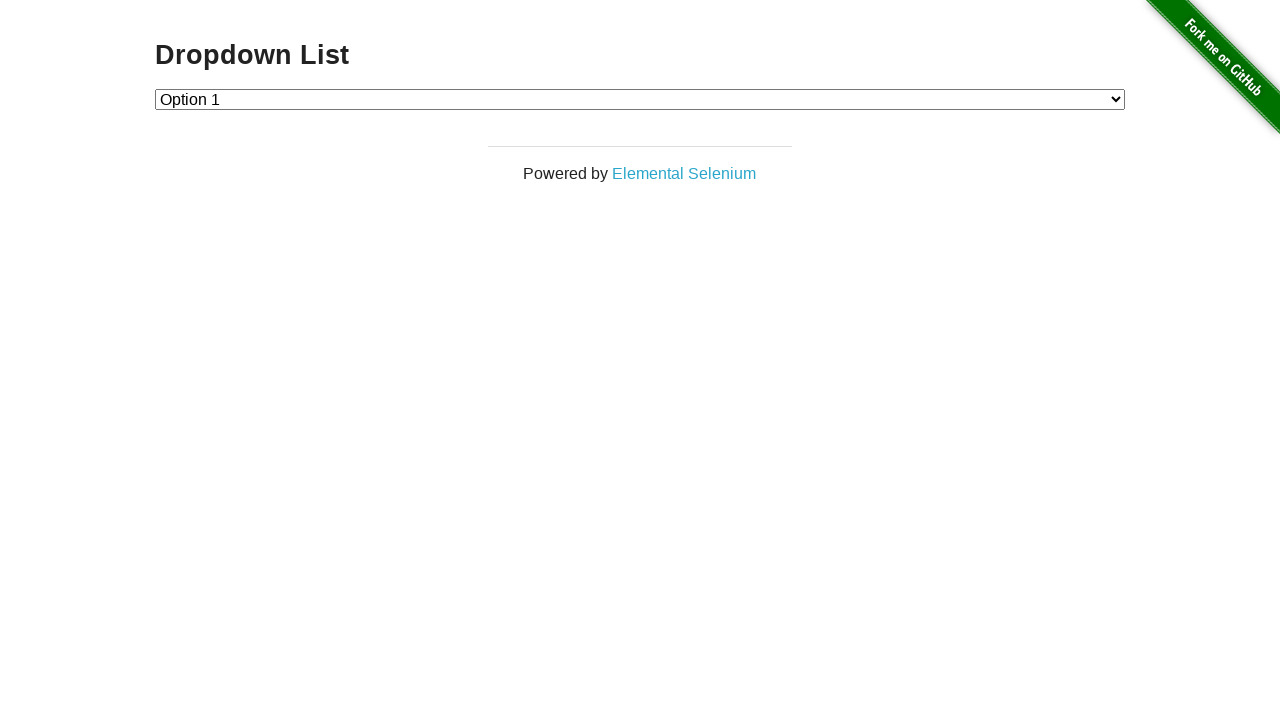